Tests browser navigation functionality by navigating back, forward, and refreshing the page

Starting URL: https://contacts-app.tobbymarshall815.vercel.app/

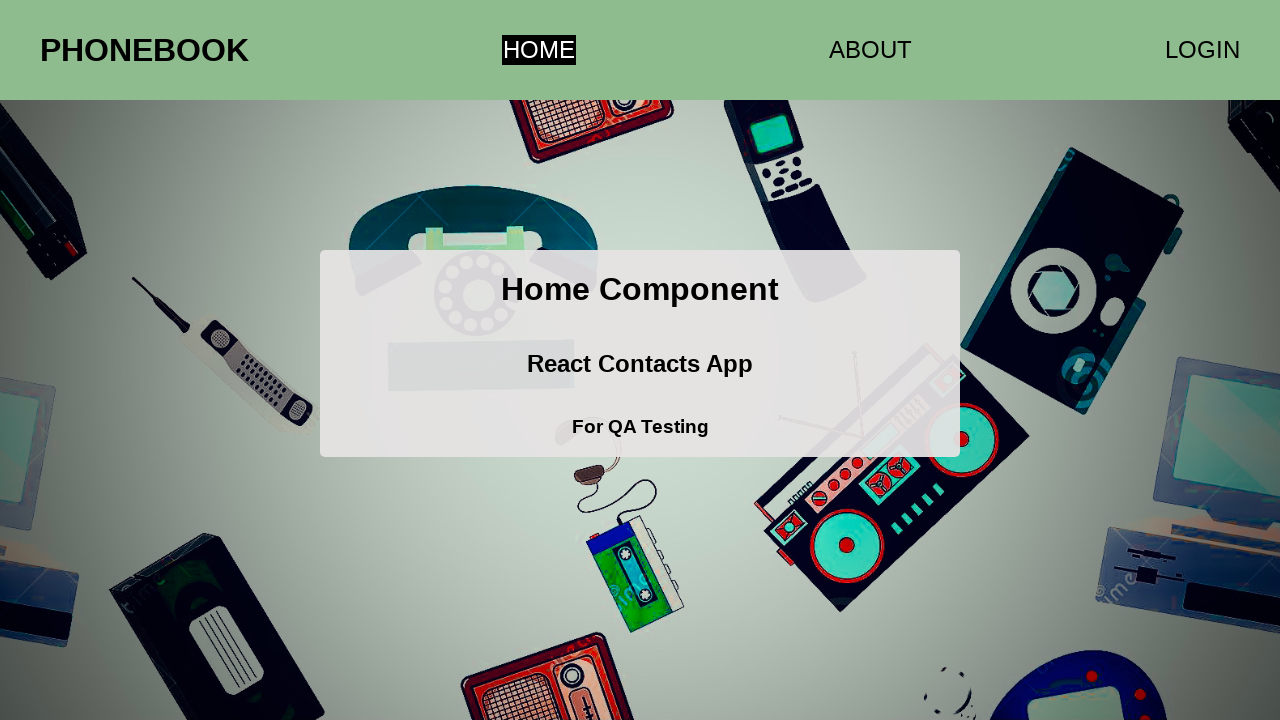

Navigated back in browser history
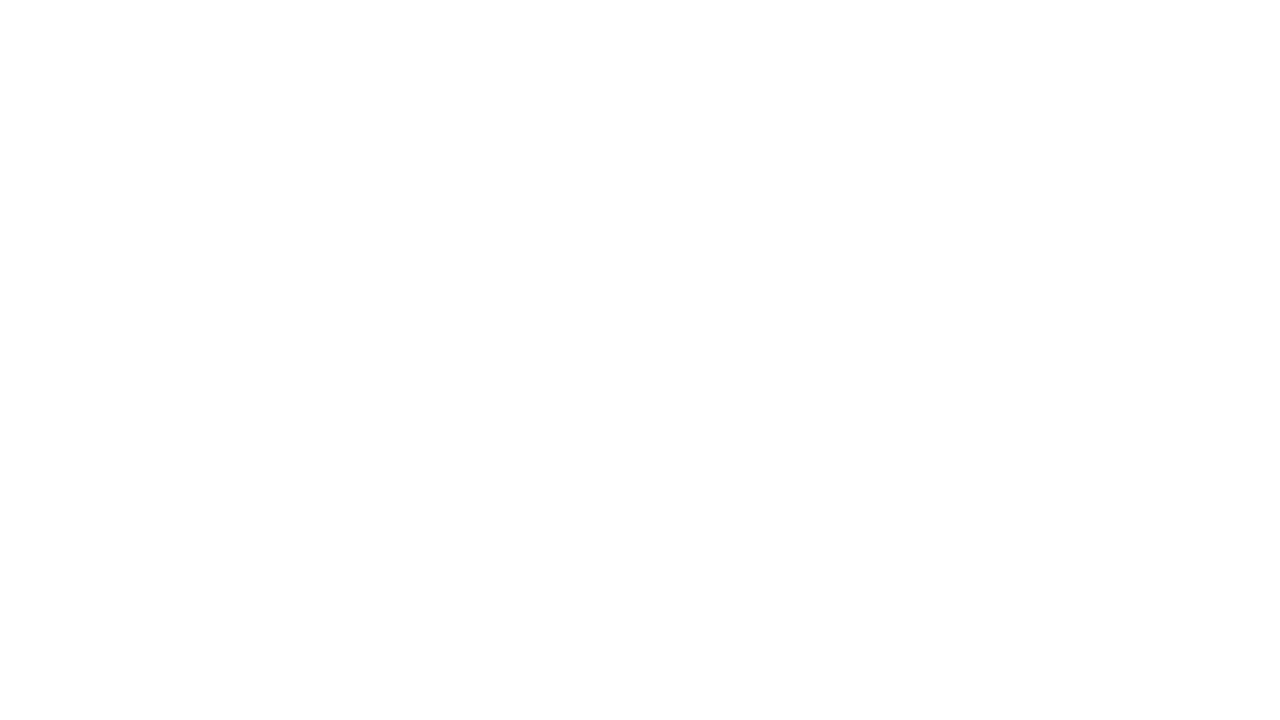

Navigated forward in browser history
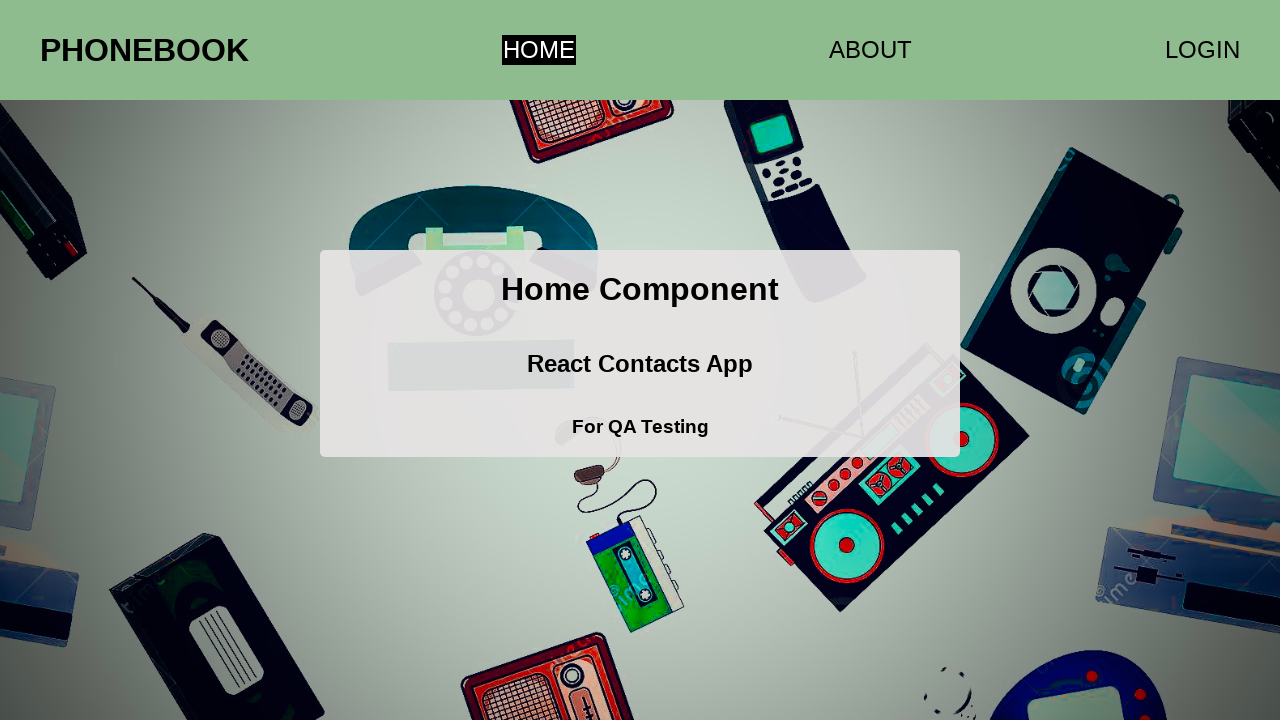

Refreshed the page
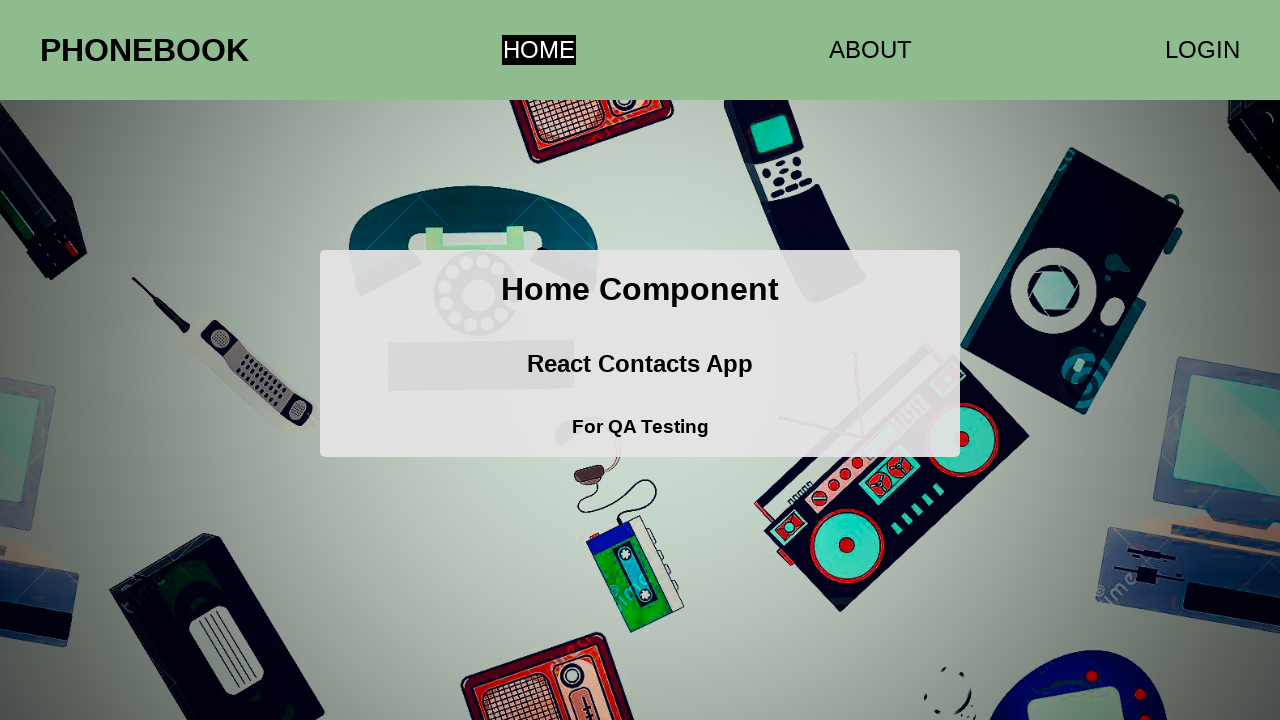

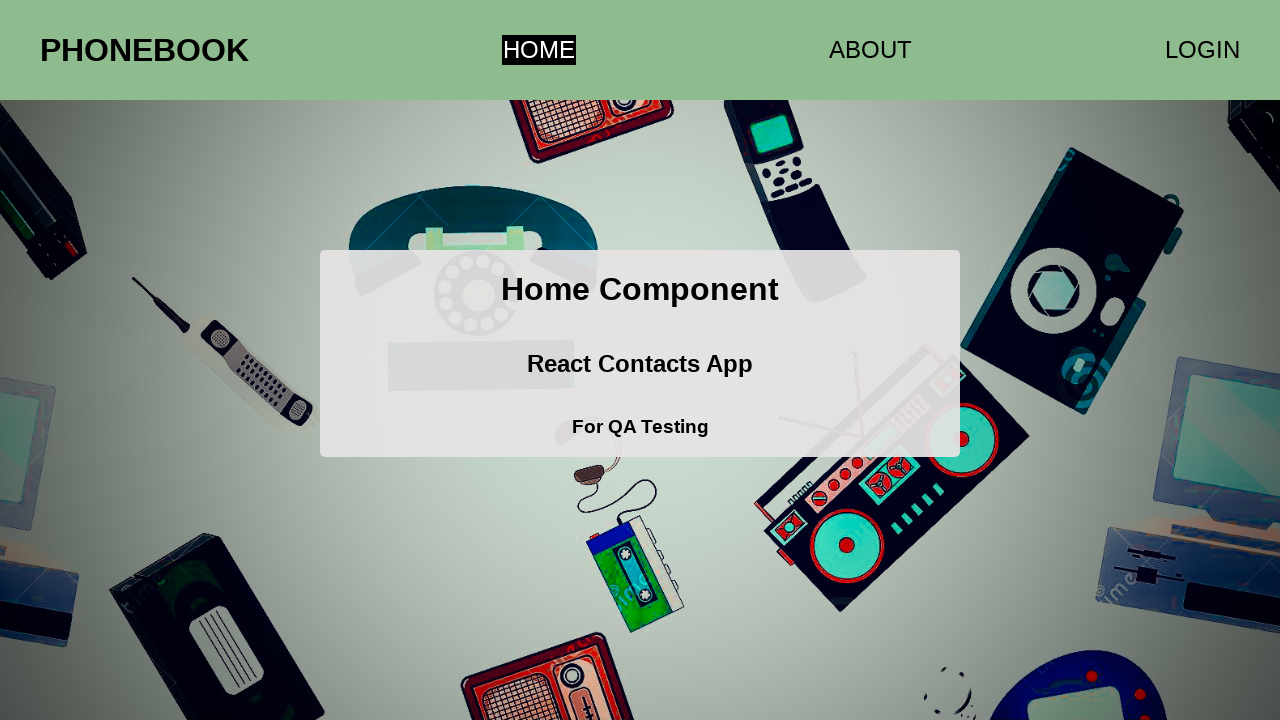